Tests that the OrangeHRM demo page loads correctly by verifying the page title contains "Orange"

Starting URL: https://opensource-demo.orangehrmlive.com/

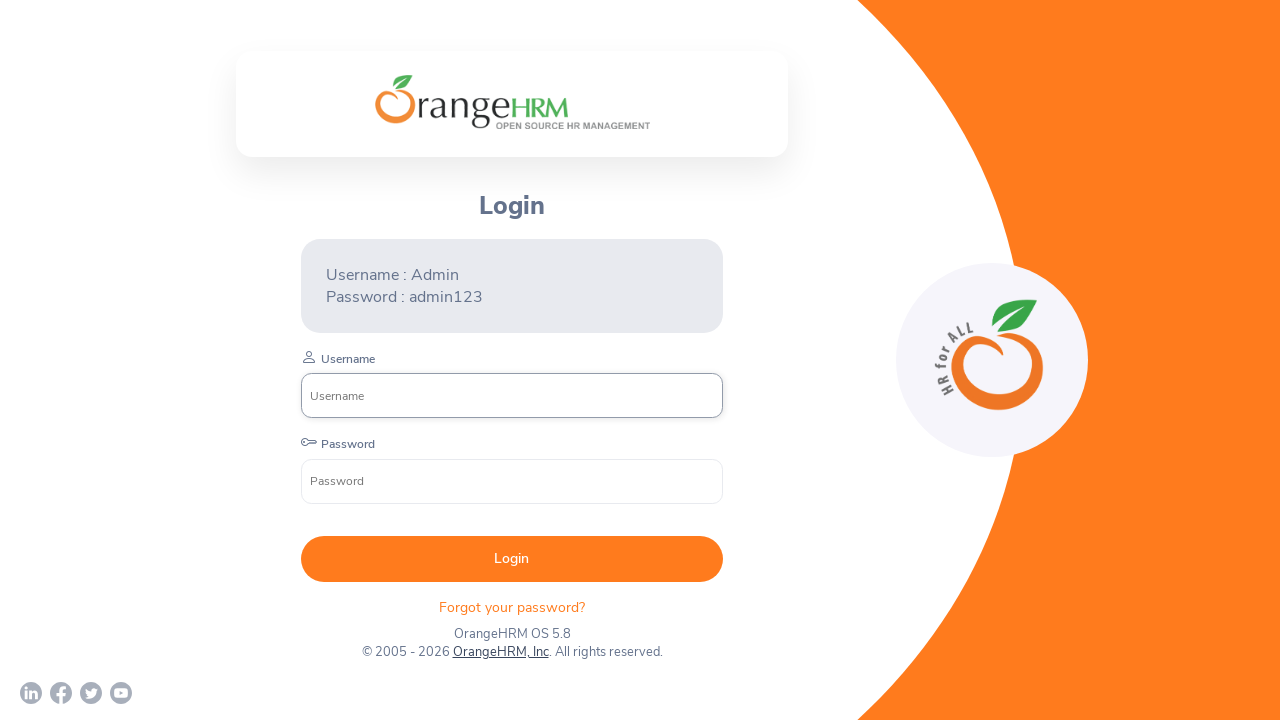

Waited for page to reach domcontentloaded state
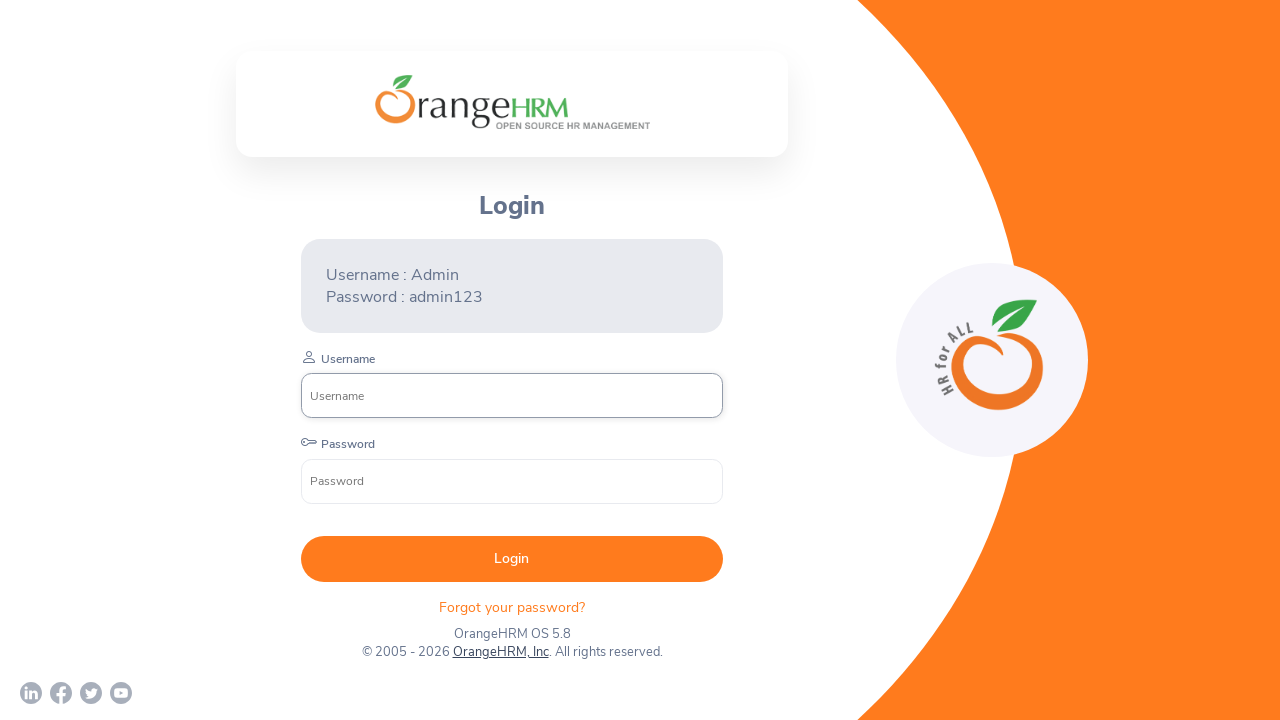

Verified page title contains 'Orange'
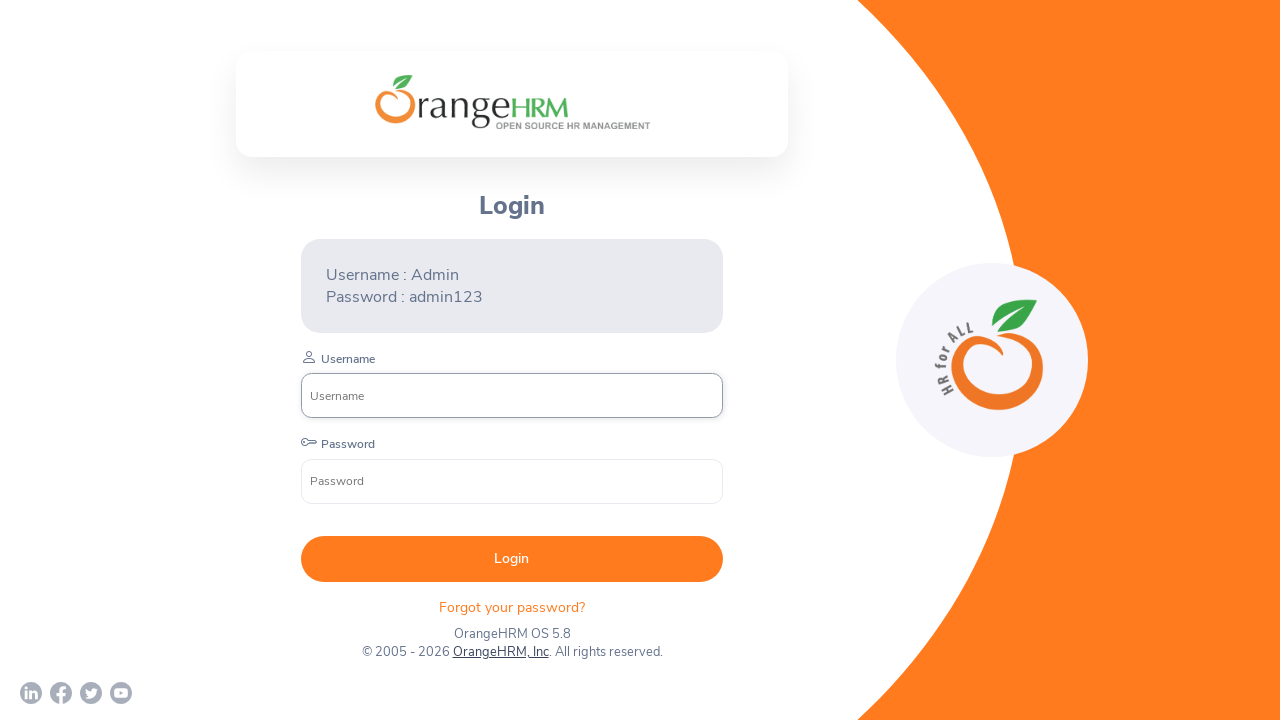

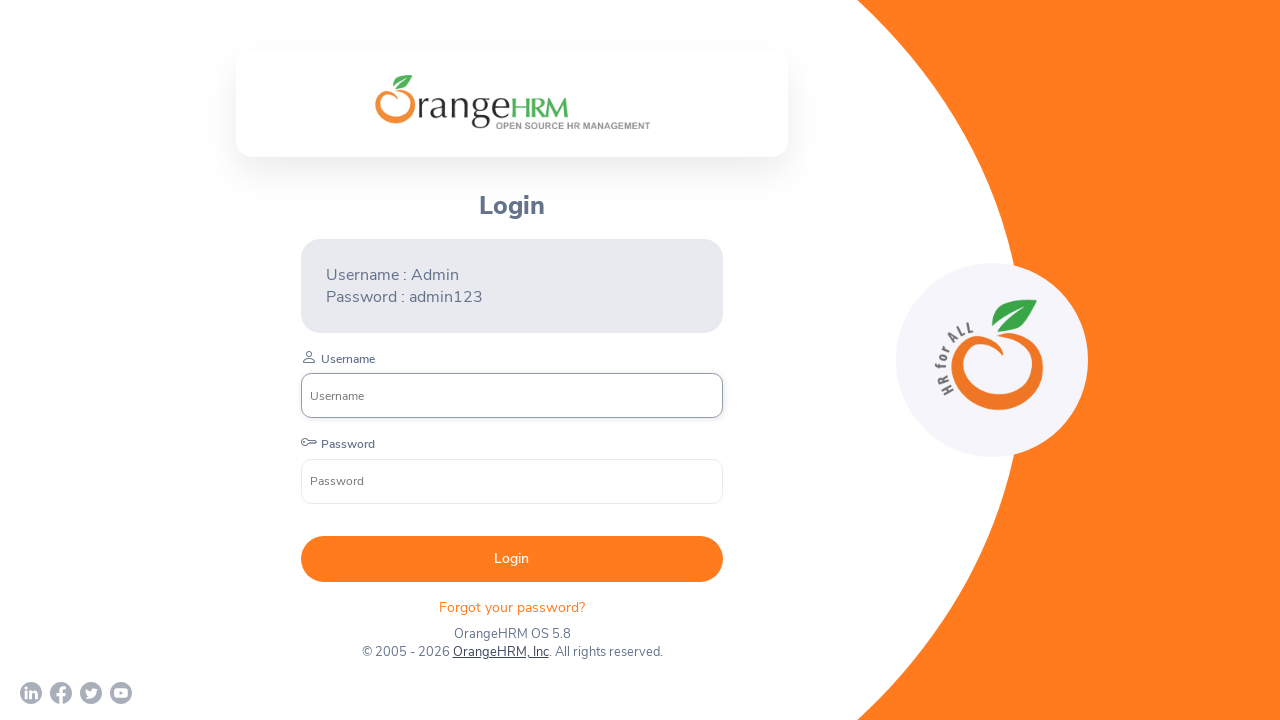